Tests slider functionality by dragging a range slider element by a specific offset and verifying the value changes

Starting URL: https://qavbox.github.io/demo/dragndrop/

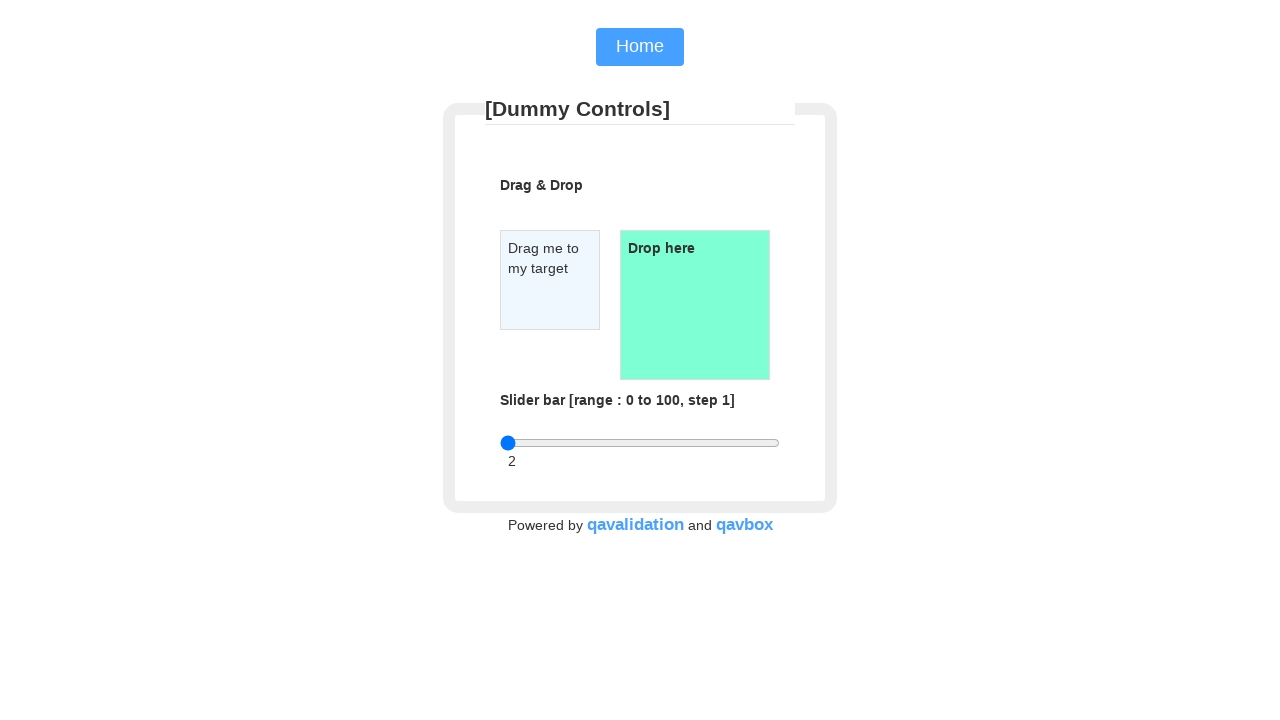

Located slider input element
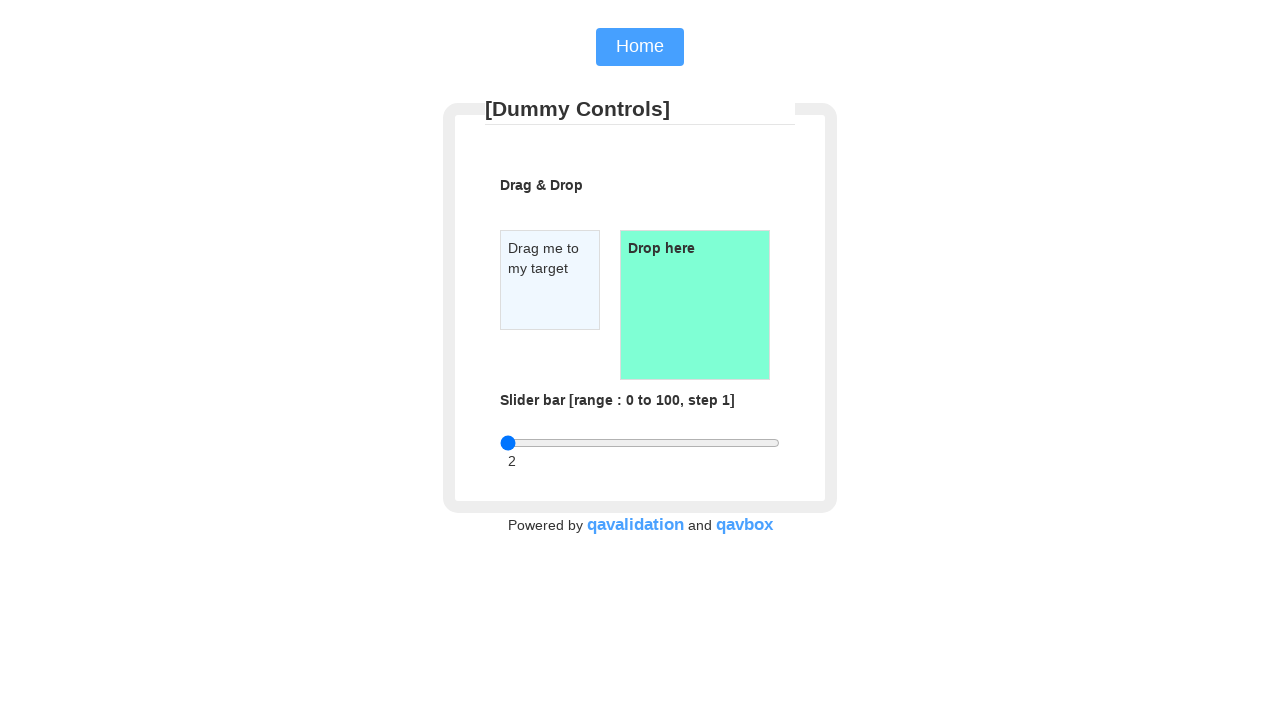

Retrieved bounding box of slider element
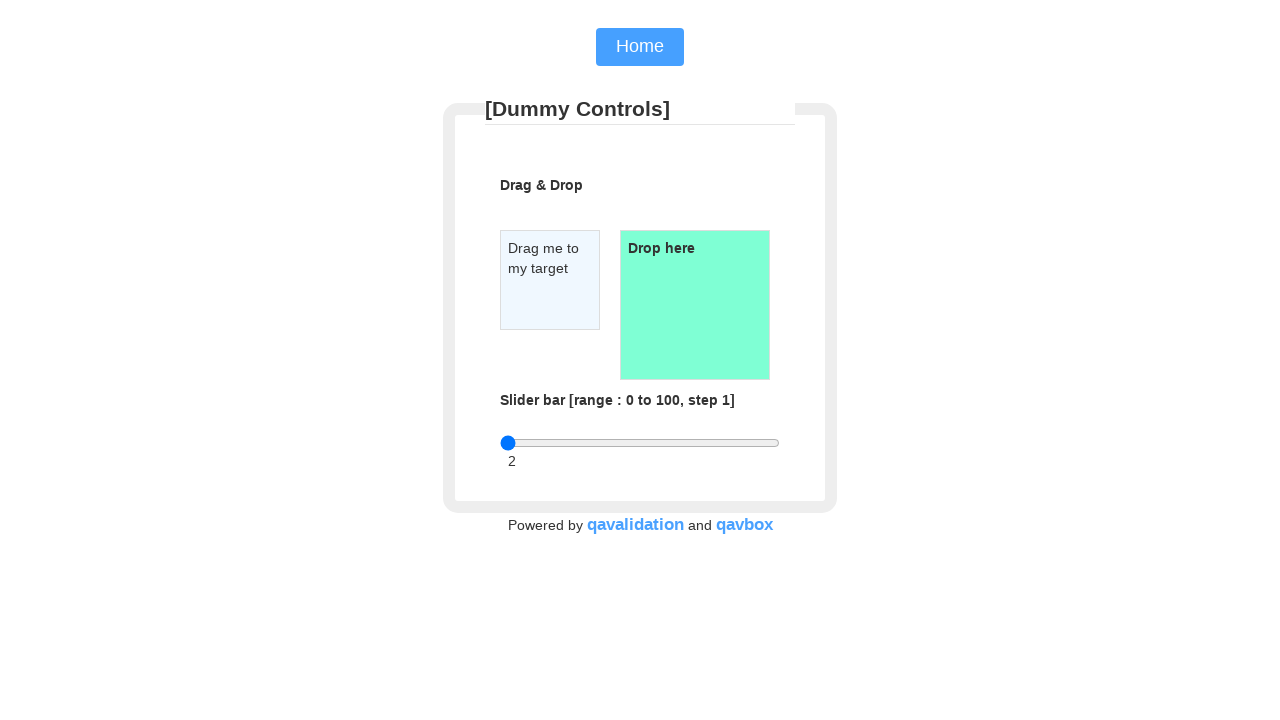

Moved mouse to center of slider element at (640, 443)
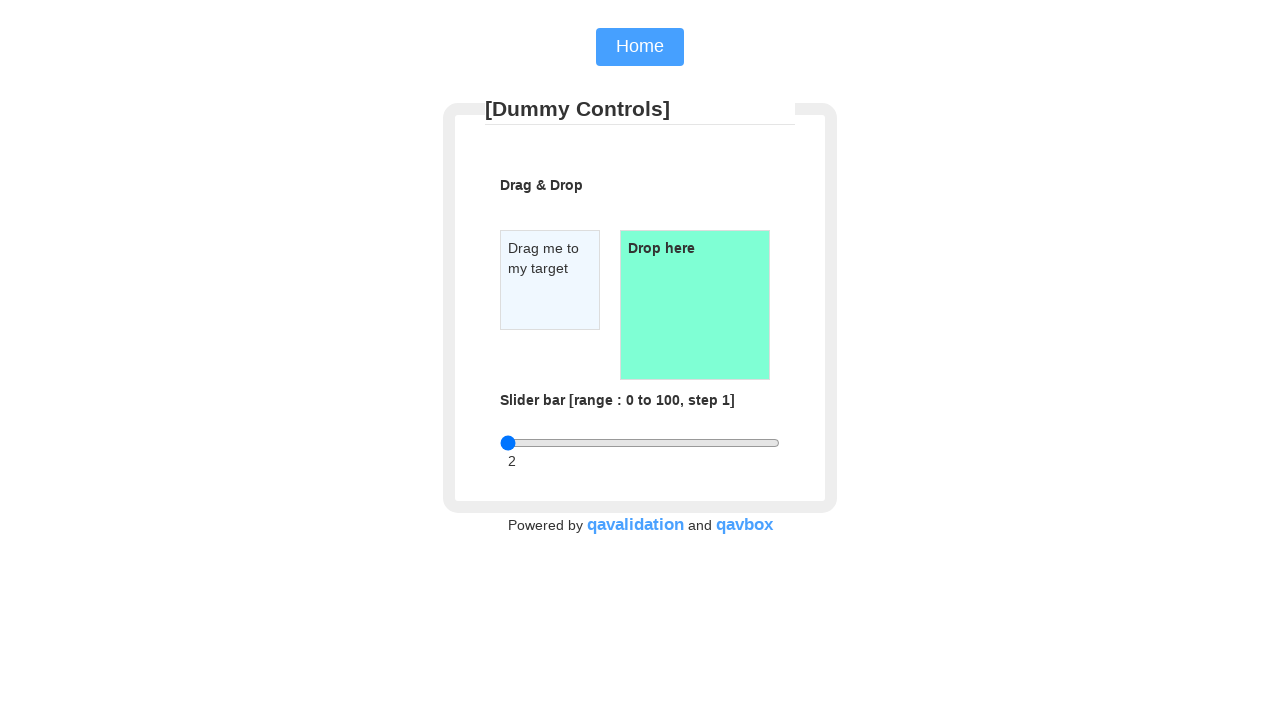

Pressed mouse button down on slider at (640, 443)
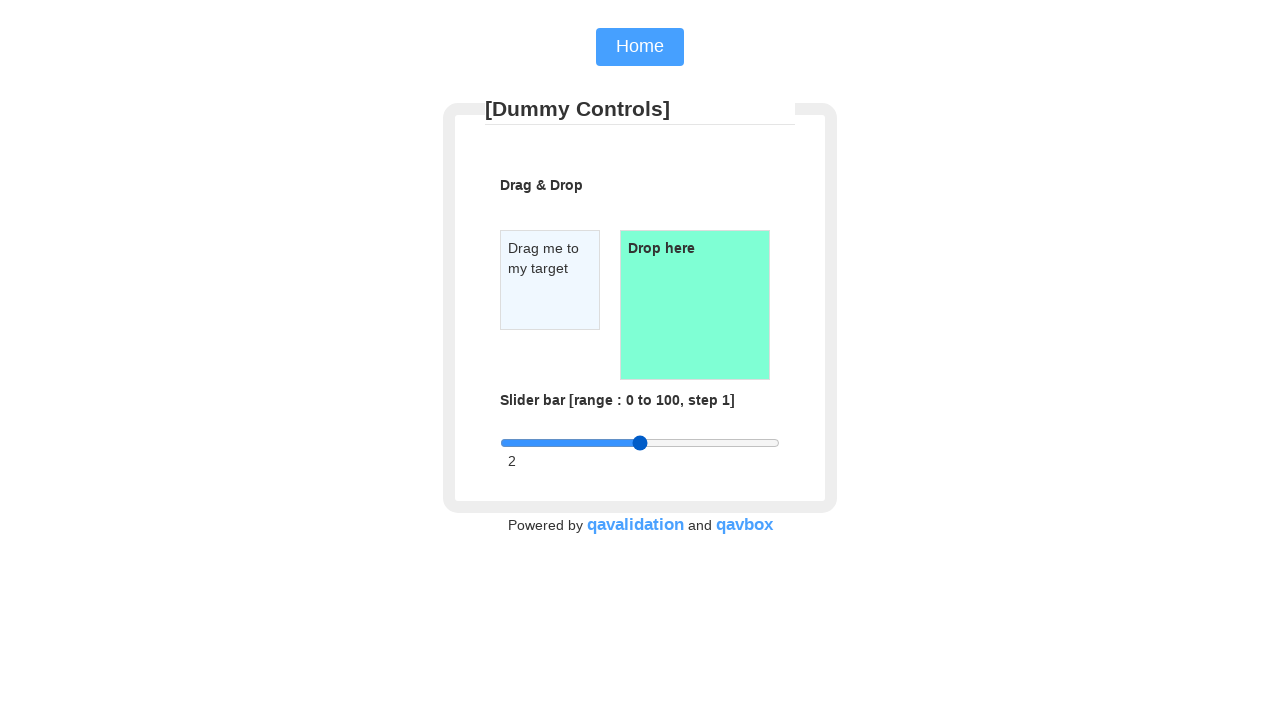

Dragged slider 280 pixels to the right and 16 pixels down at (920, 459)
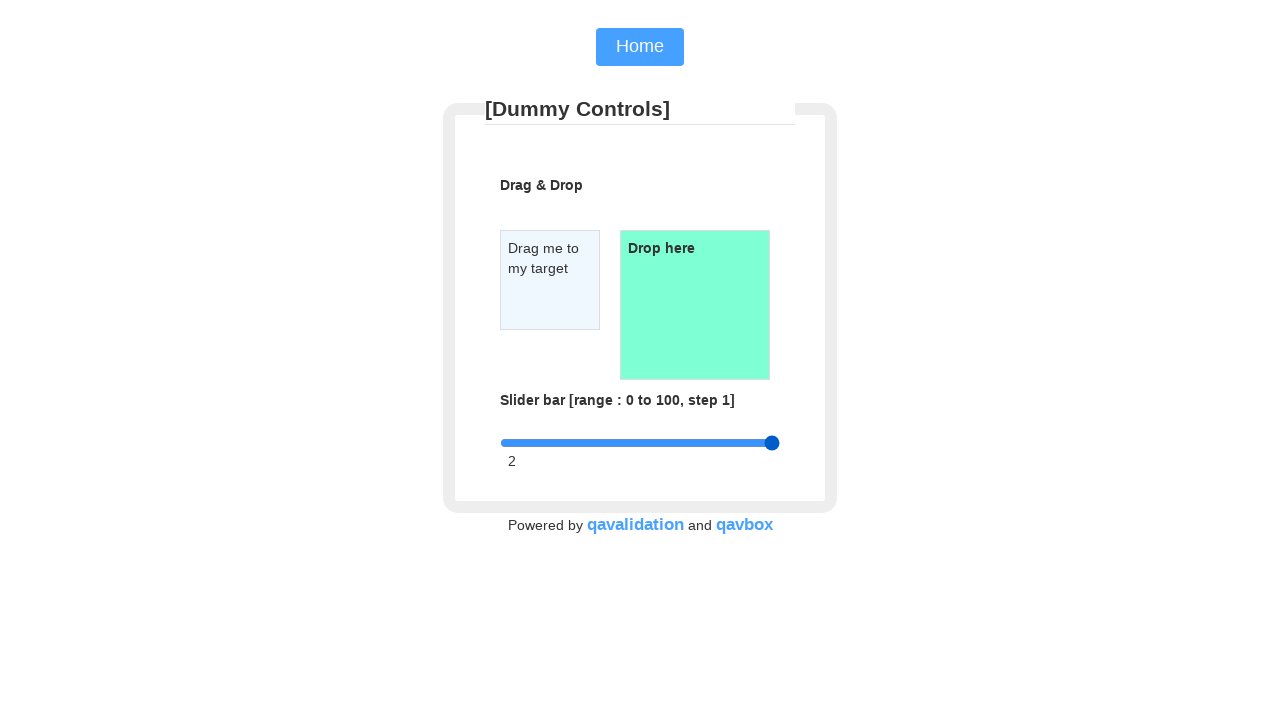

Released mouse button to complete slider drag at (920, 459)
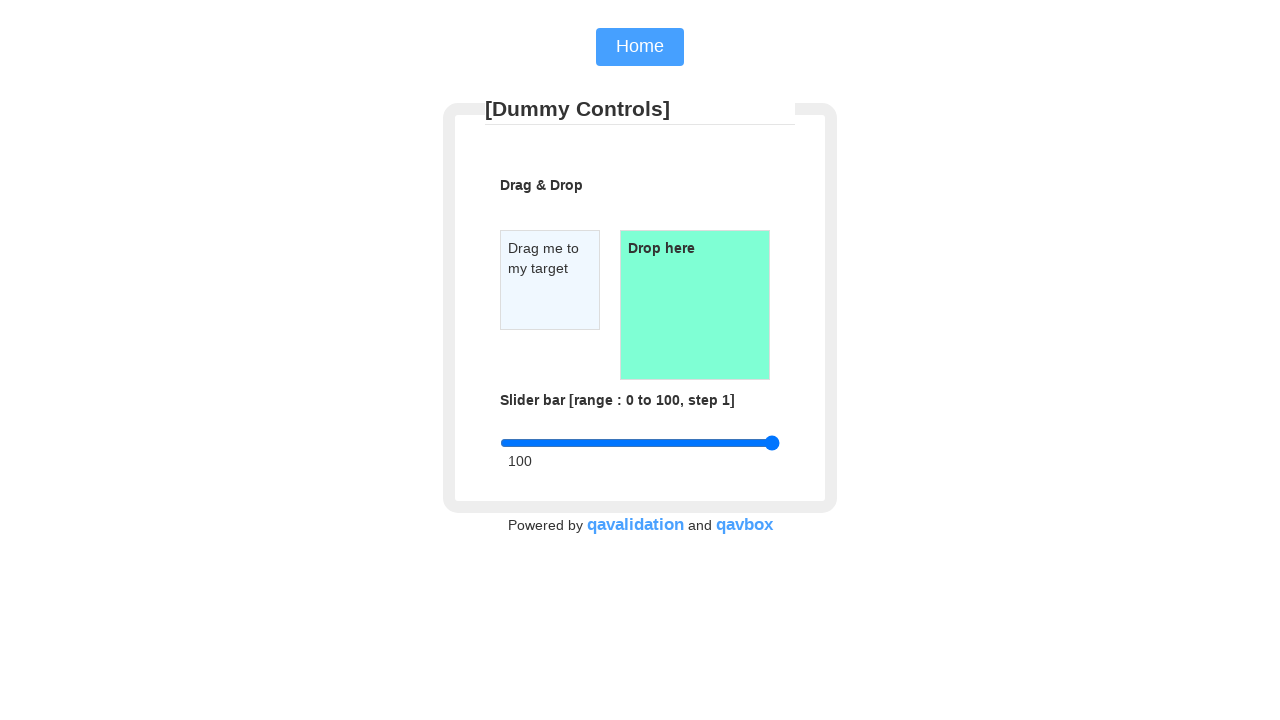

Waited for range display element to be present
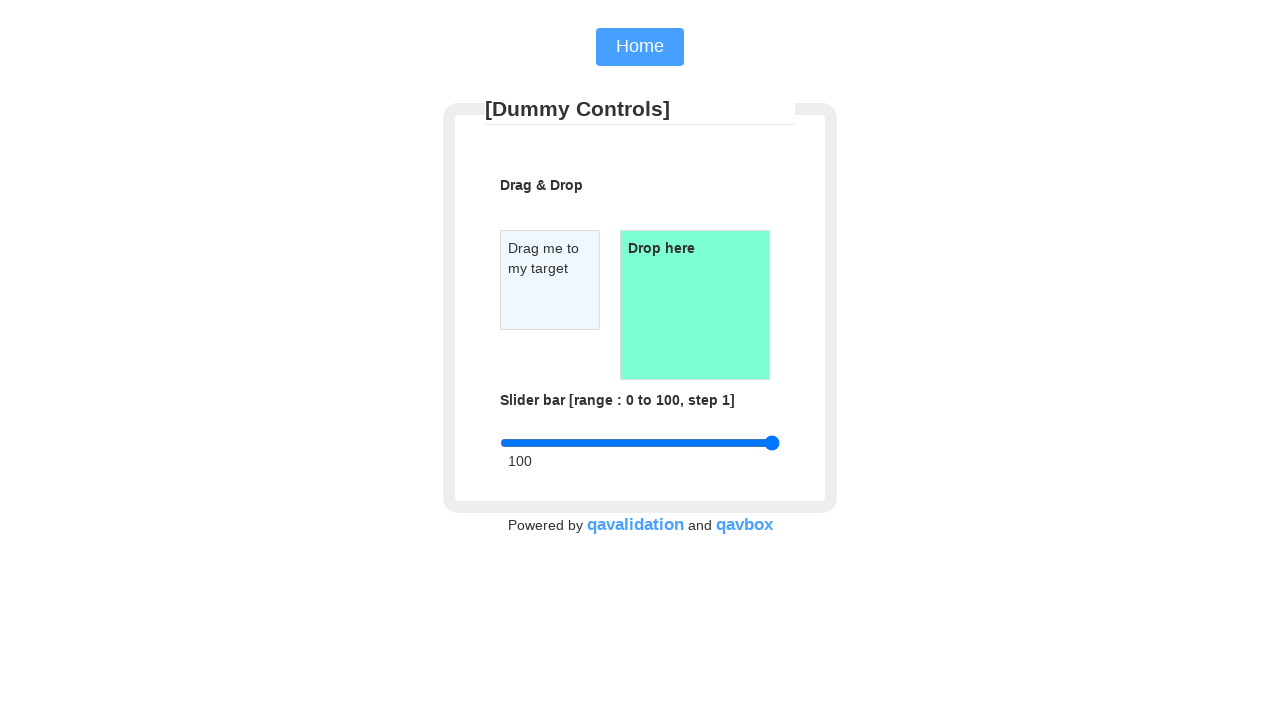

Retrieved range text content: 100
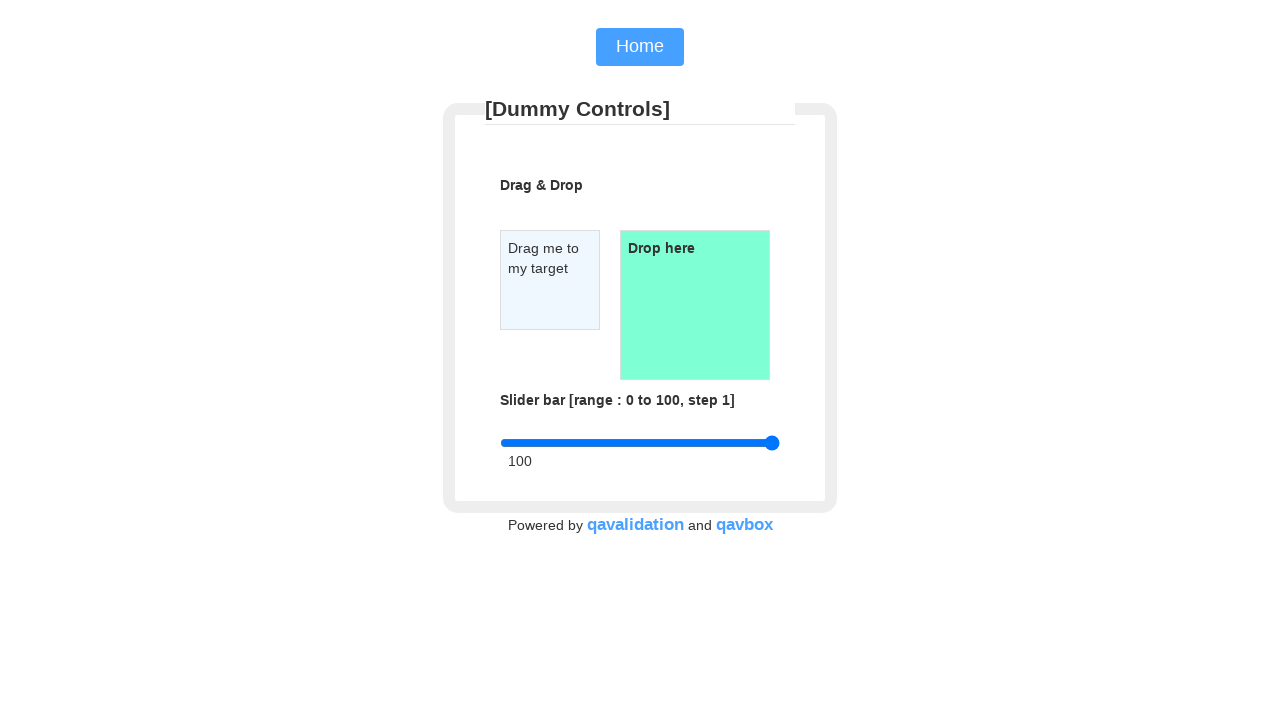

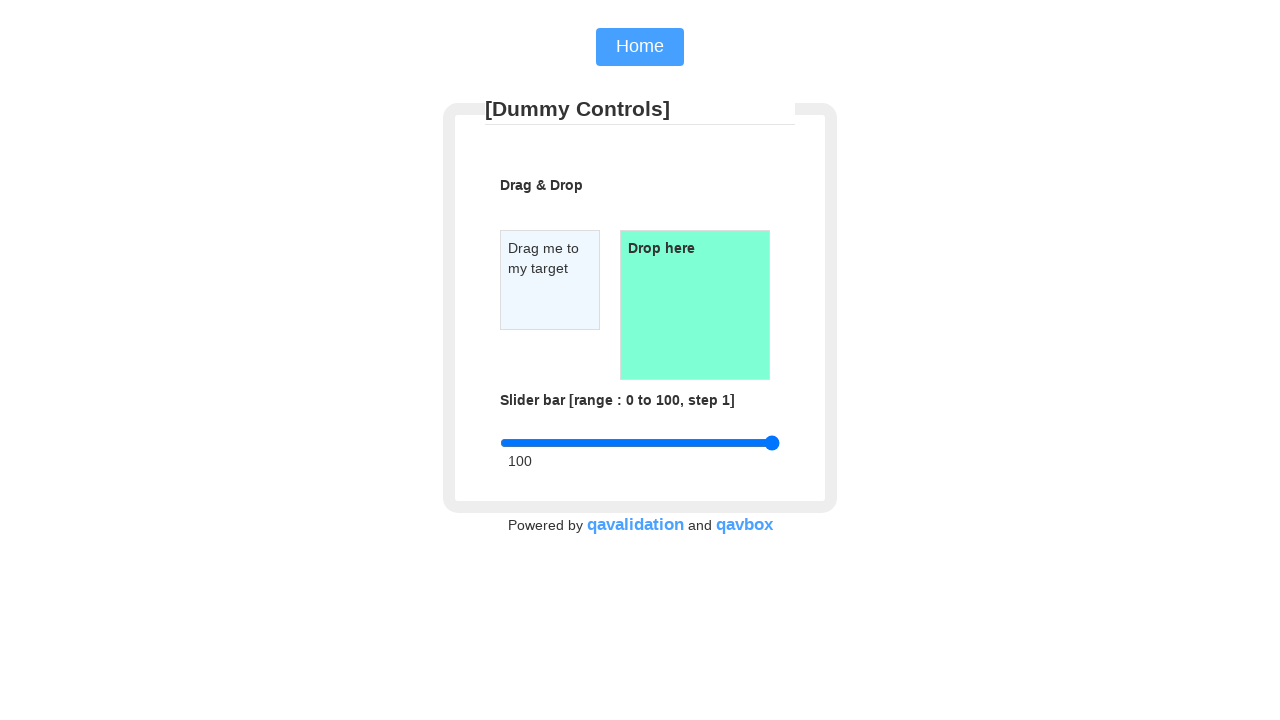